Tests multi-window handling by clicking a link that opens a new window, switching to it, getting its title, and closing it

Starting URL: http://seleniumpractise.blogspot.com/2017/07/multiple-window-examples.html

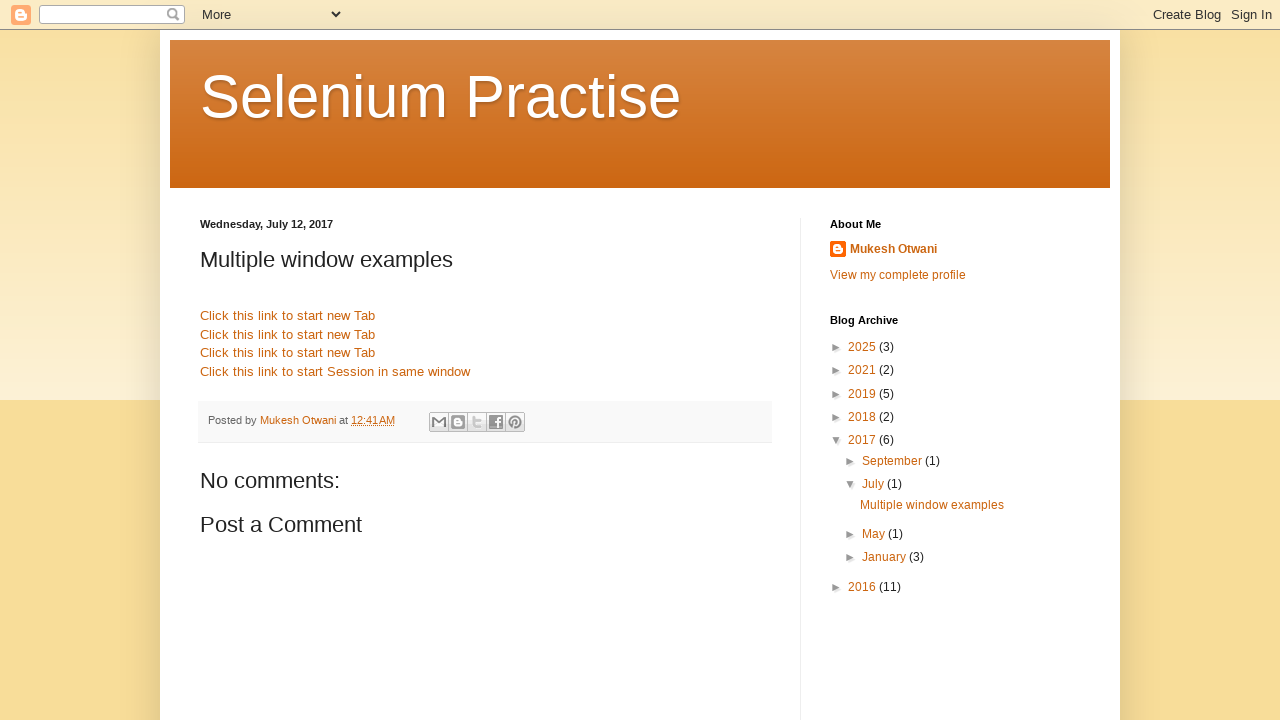

Clicked link that opens new window to Google at (288, 316) on a[href='http://www.google.com']
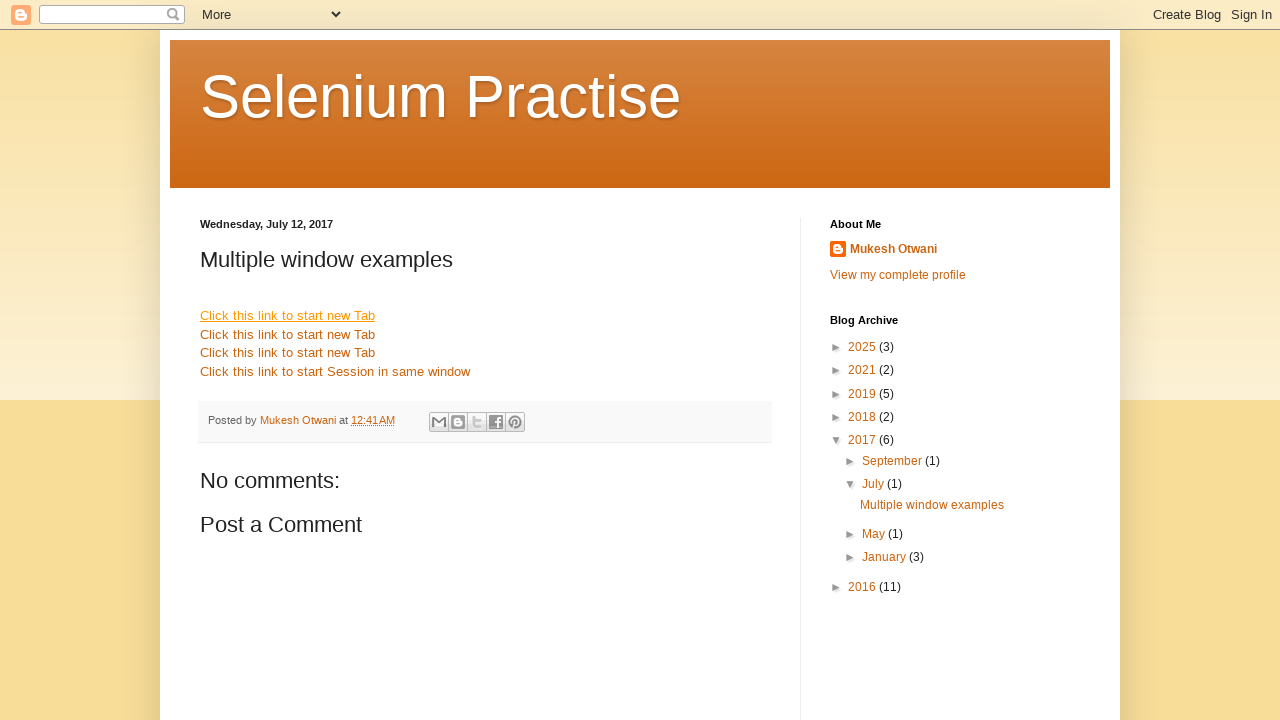

New window/tab opened and captured
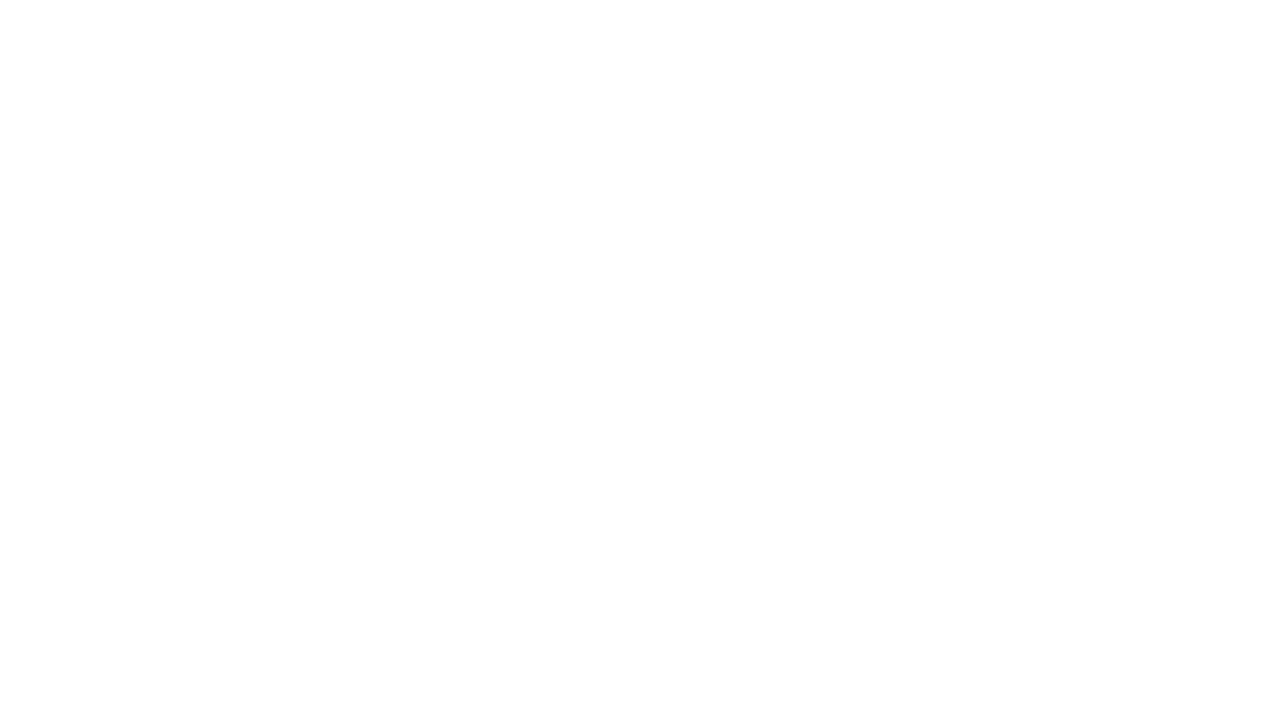

Retrieved new window title: 
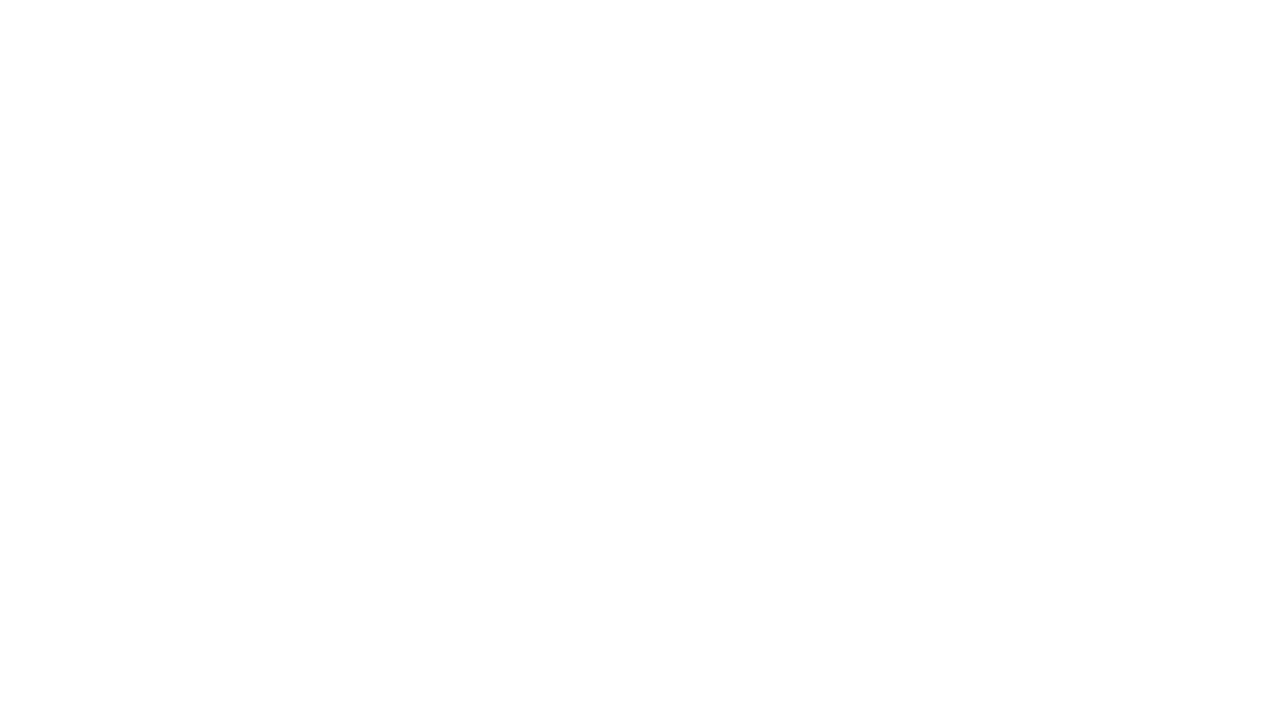

Closed the new window/tab
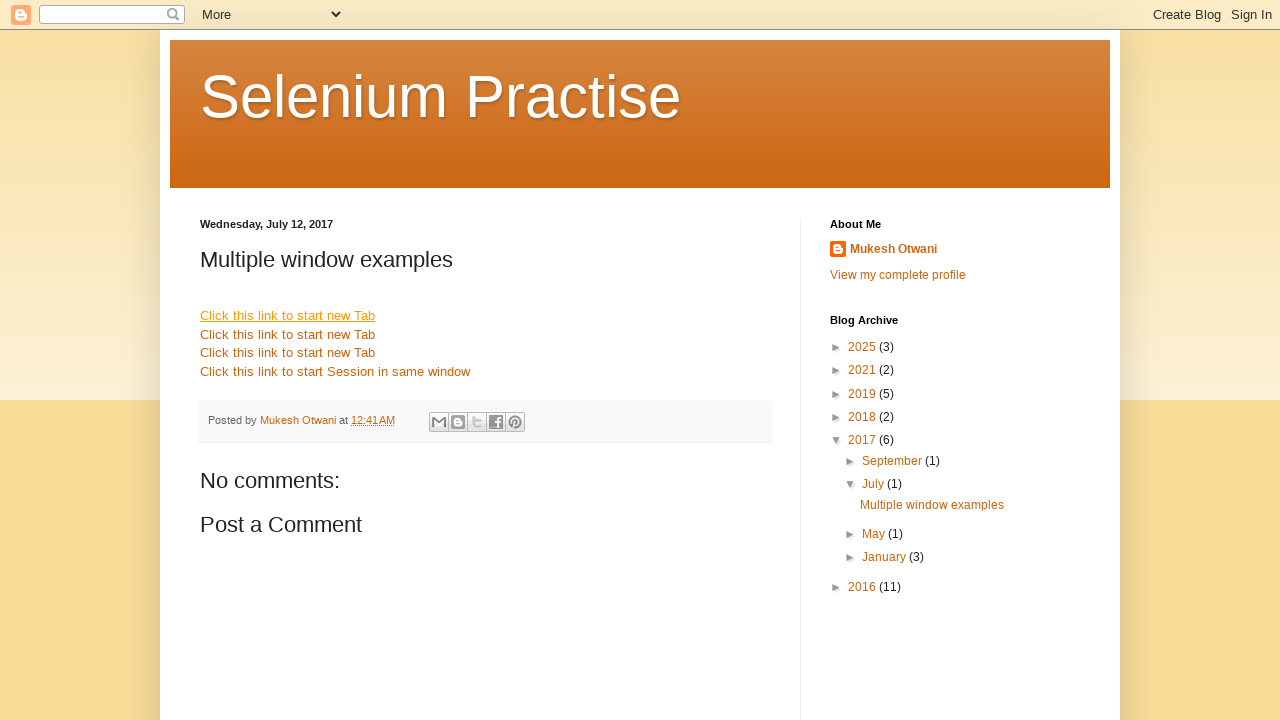

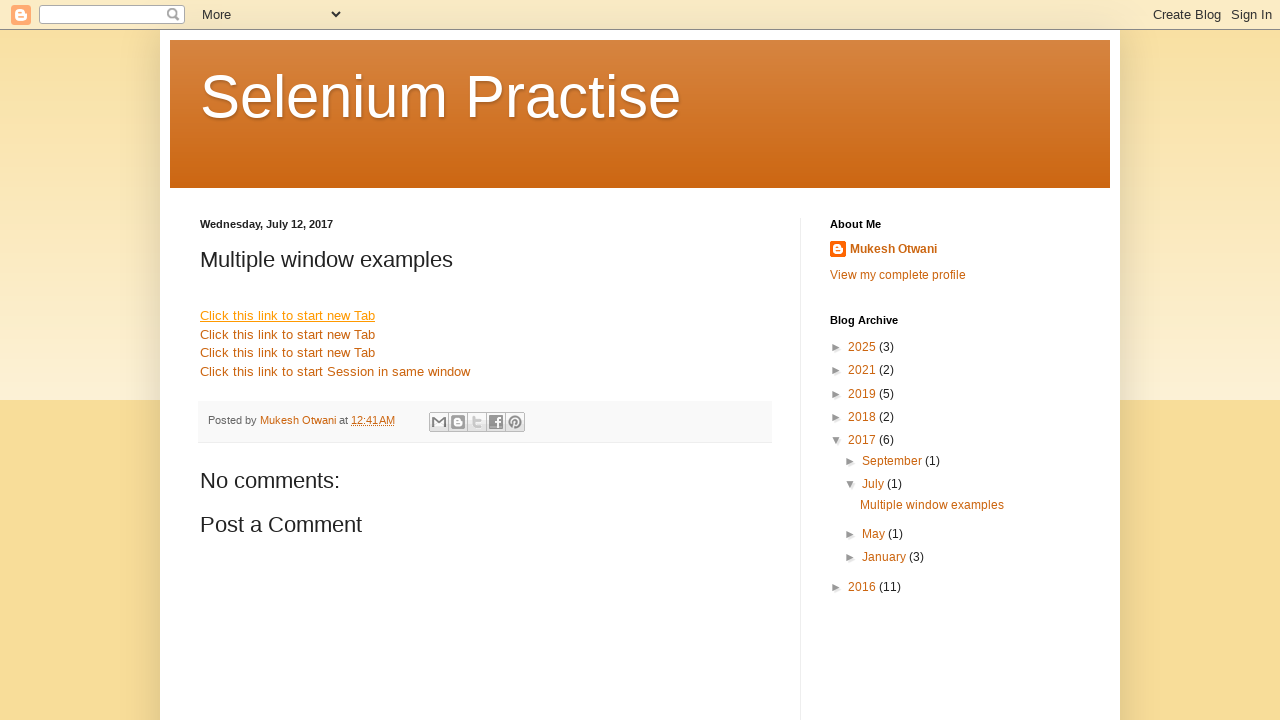